Tests a web form by filling a text input field and submitting the form to verify the submission message

Starting URL: https://www.selenium.dev/selenium/web/web-form.html

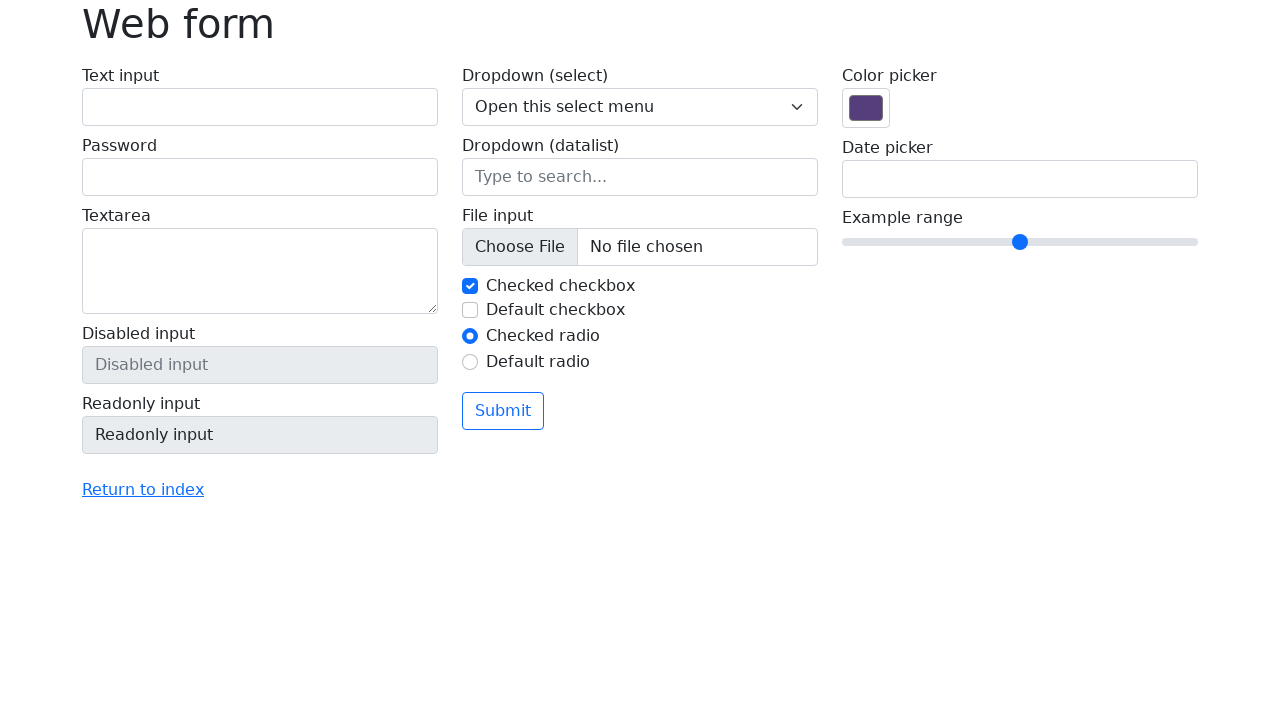

Filled text input field with 'Selenium' on input[name='my-text']
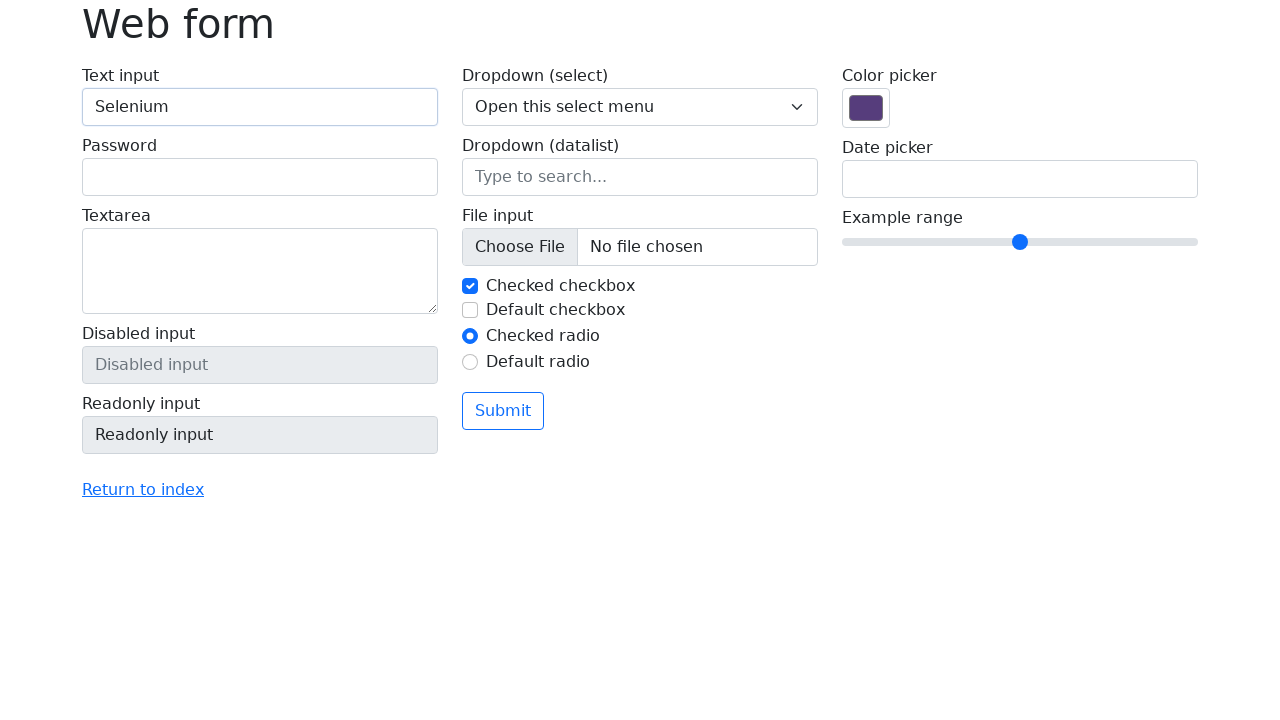

Clicked the submit button at (503, 411) on button
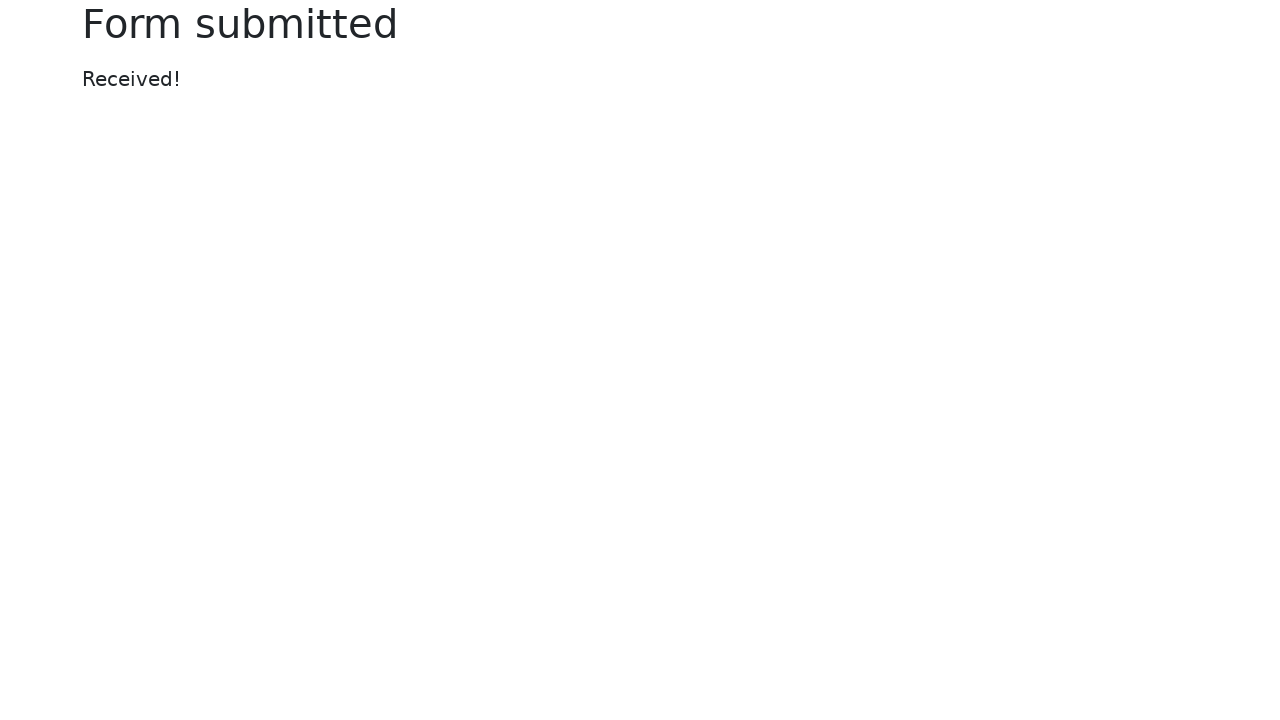

Submission message appeared
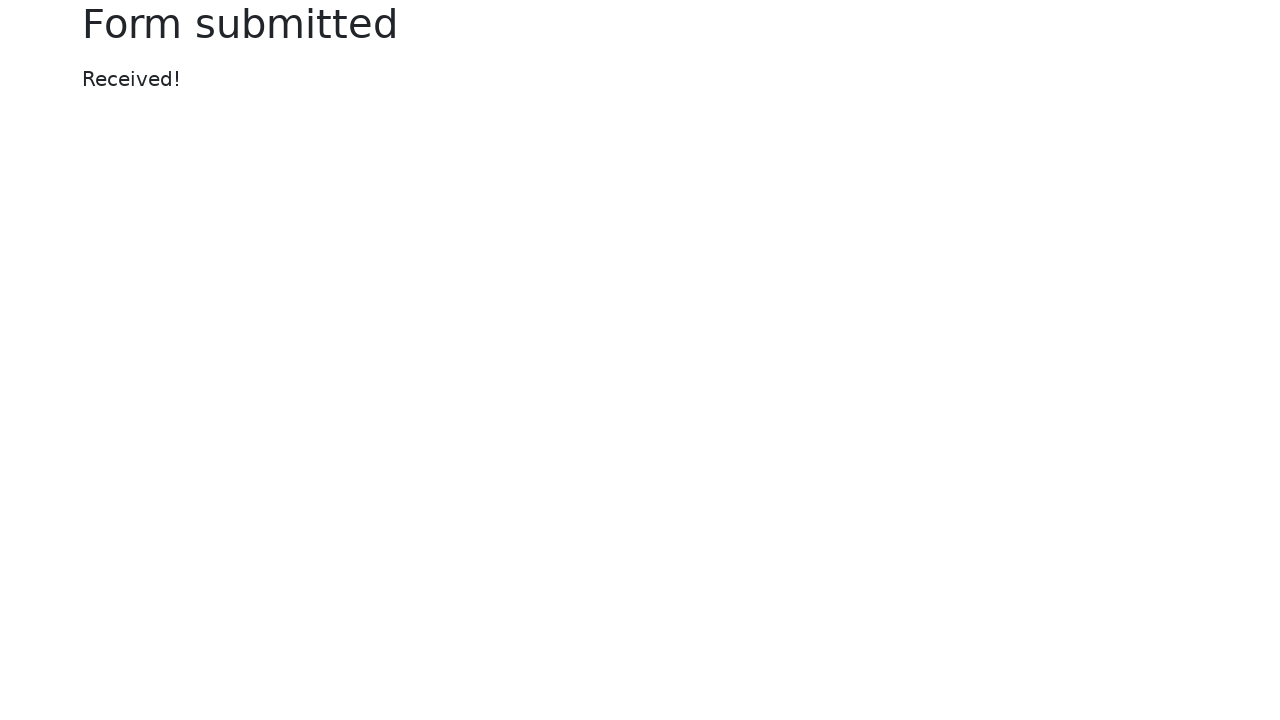

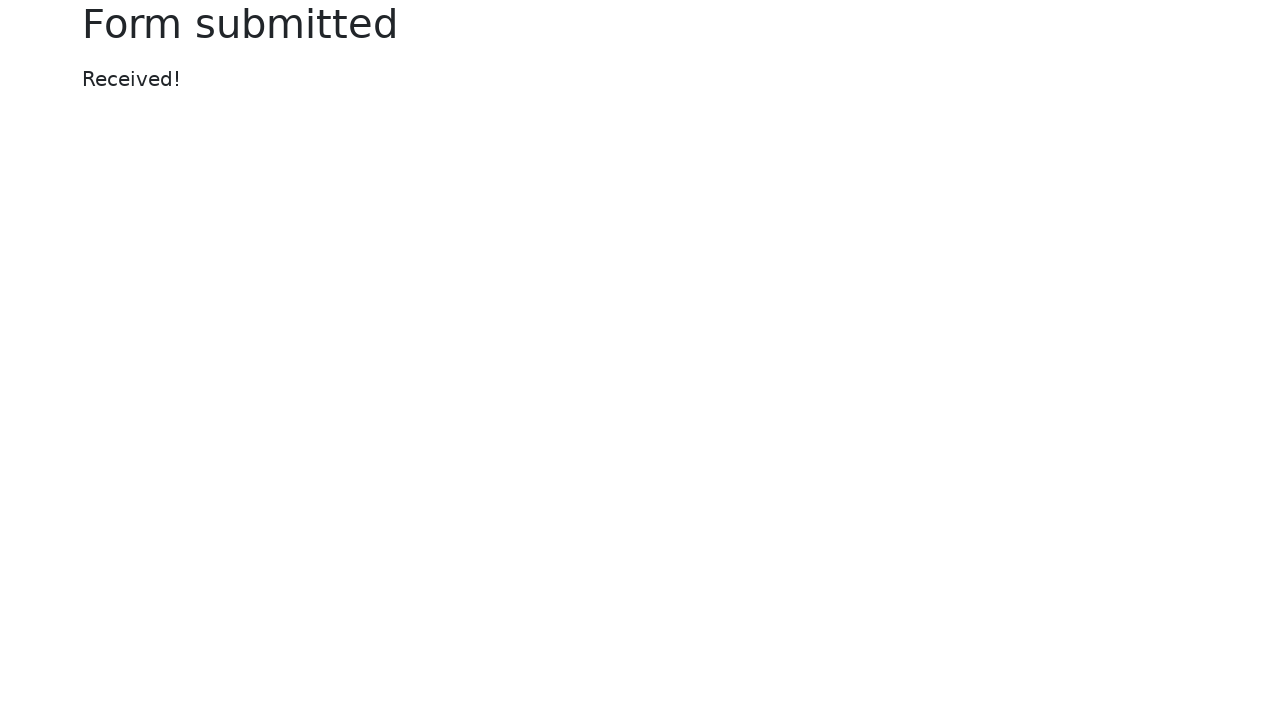